Tests adding elements and then removing one by clicking on it, verifying that only 1 element remains.

Starting URL: http://the-internet.herokuapp.com/add_remove_elements/

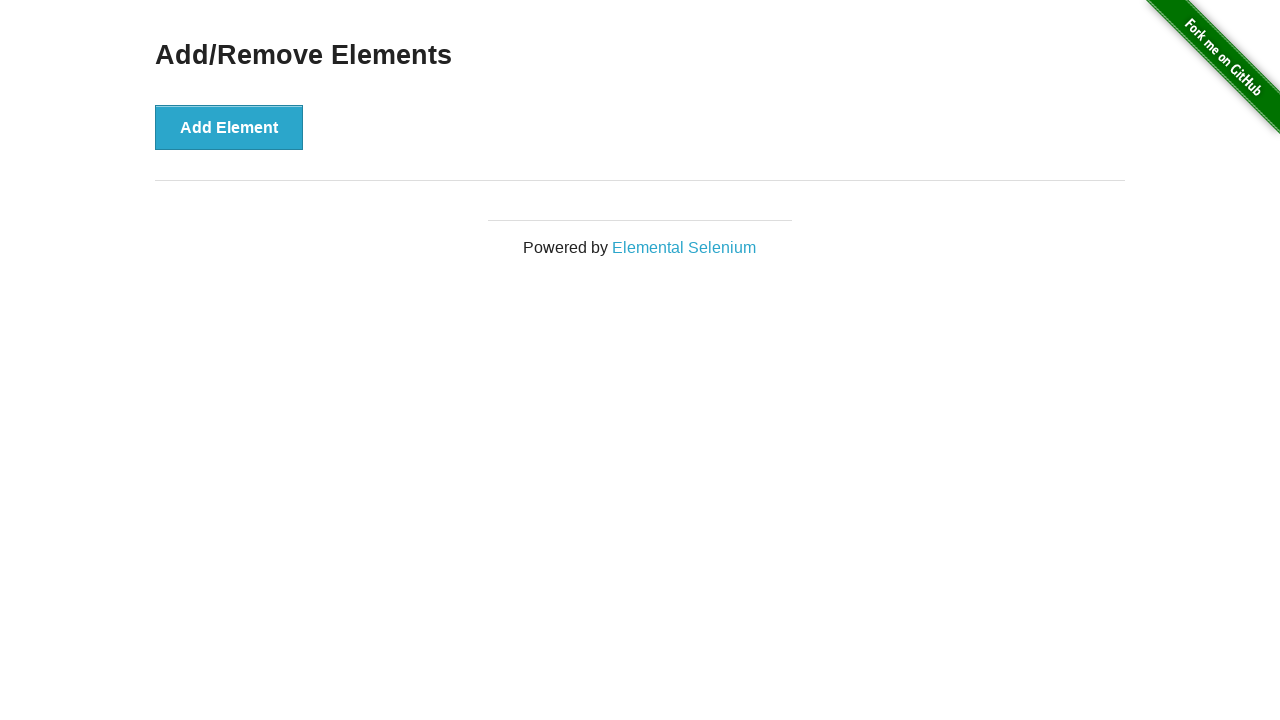

Clicked 'Add Element' button (first click) at (229, 127) on xpath=//*[@id="content"]/div/button
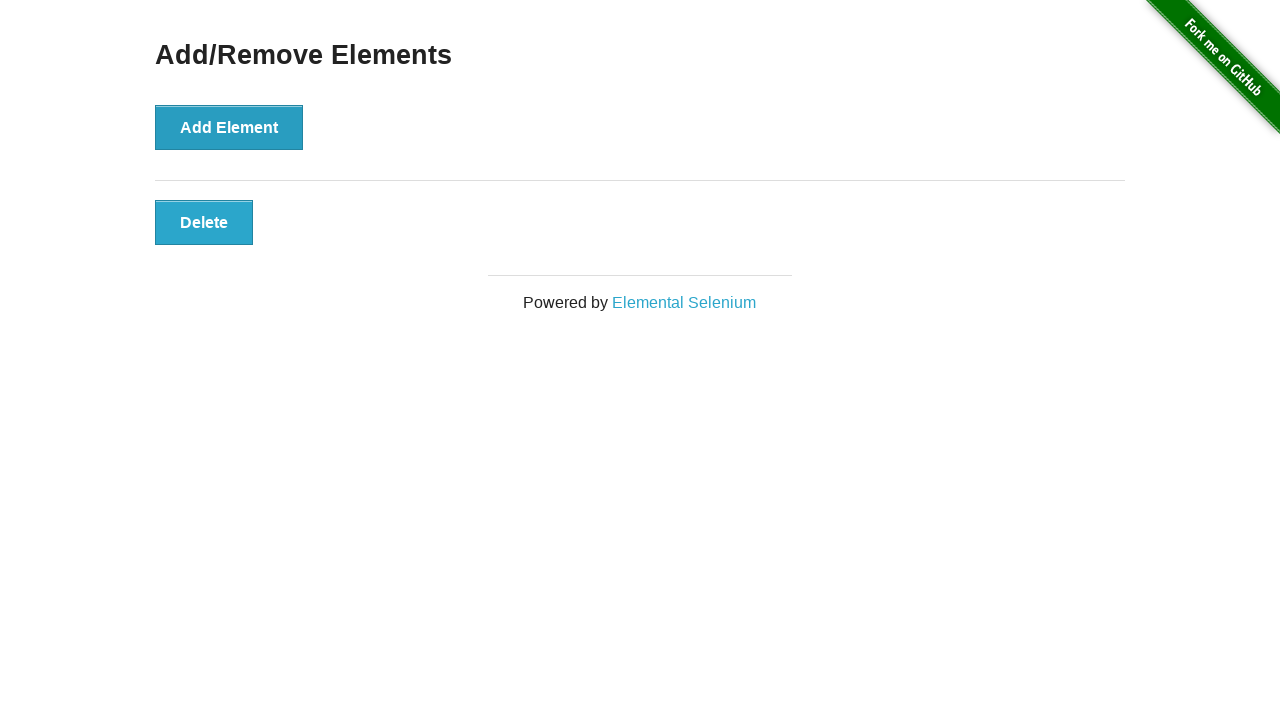

Clicked 'Add Element' button (second click) at (229, 127) on xpath=//*[@id="content"]/div/button
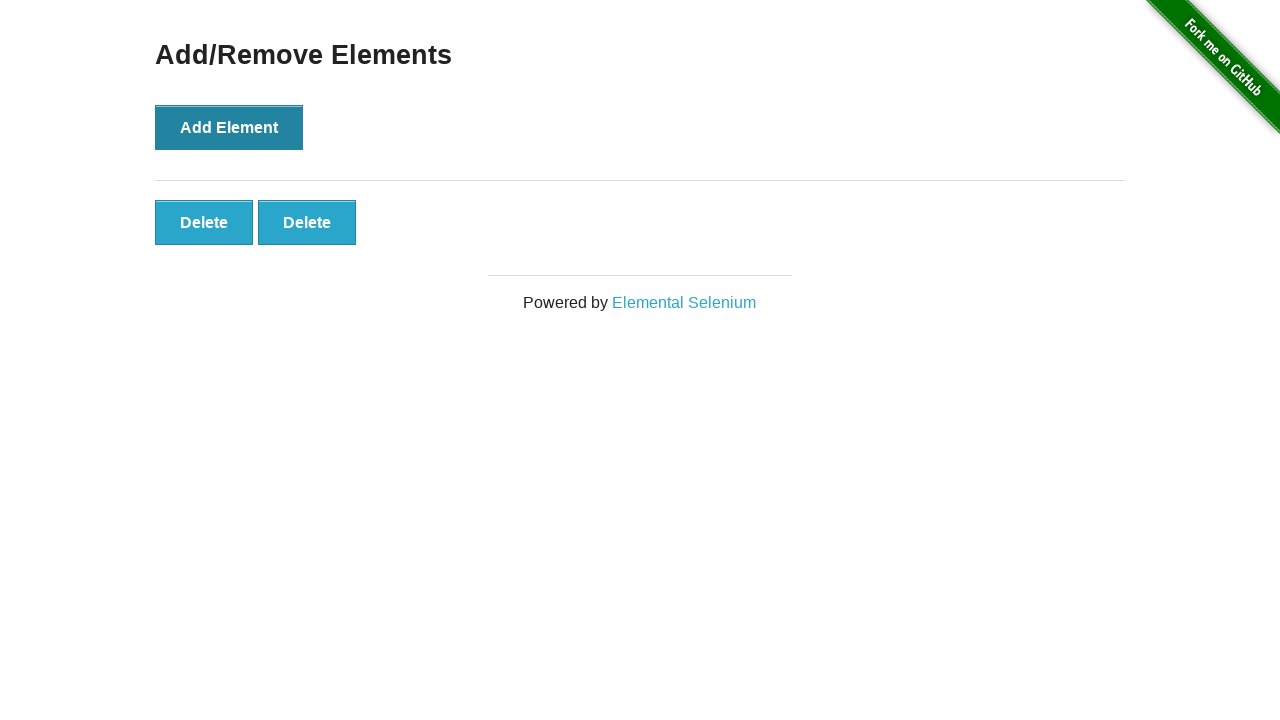

Waited for added elements to be visible
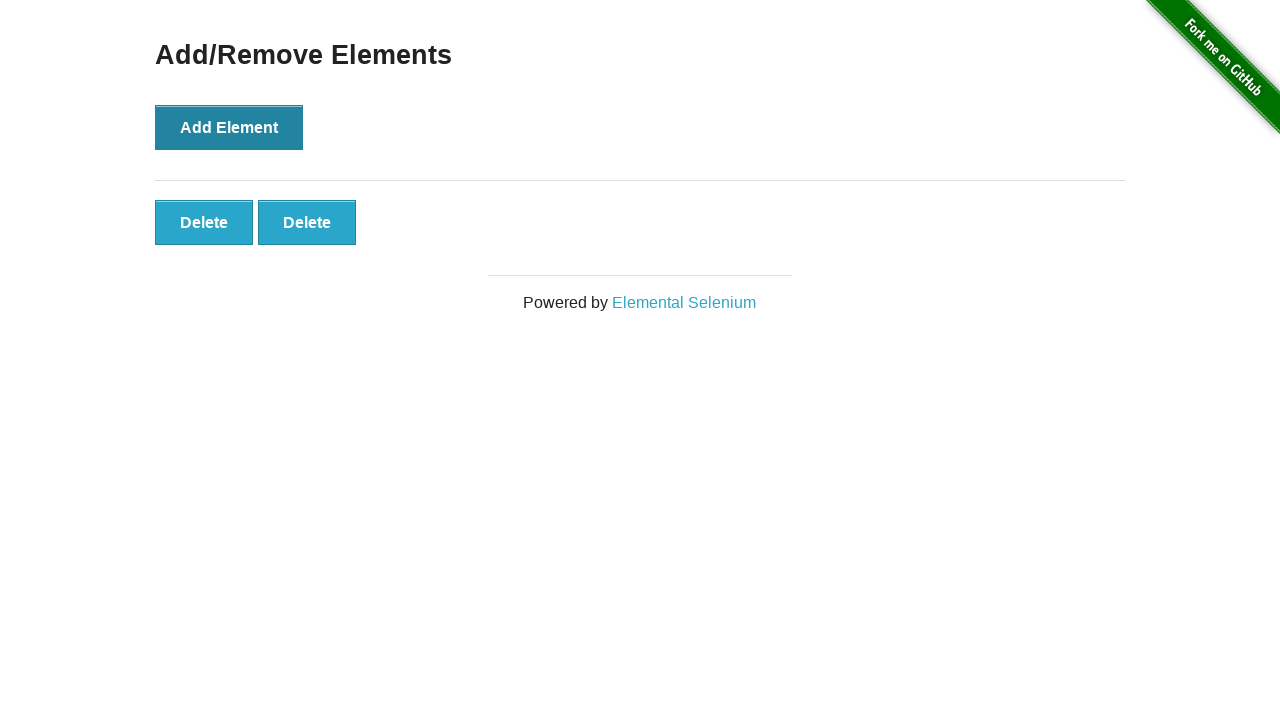

Clicked Delete button on the first added element at (204, 222) on .added-manually >> nth=0
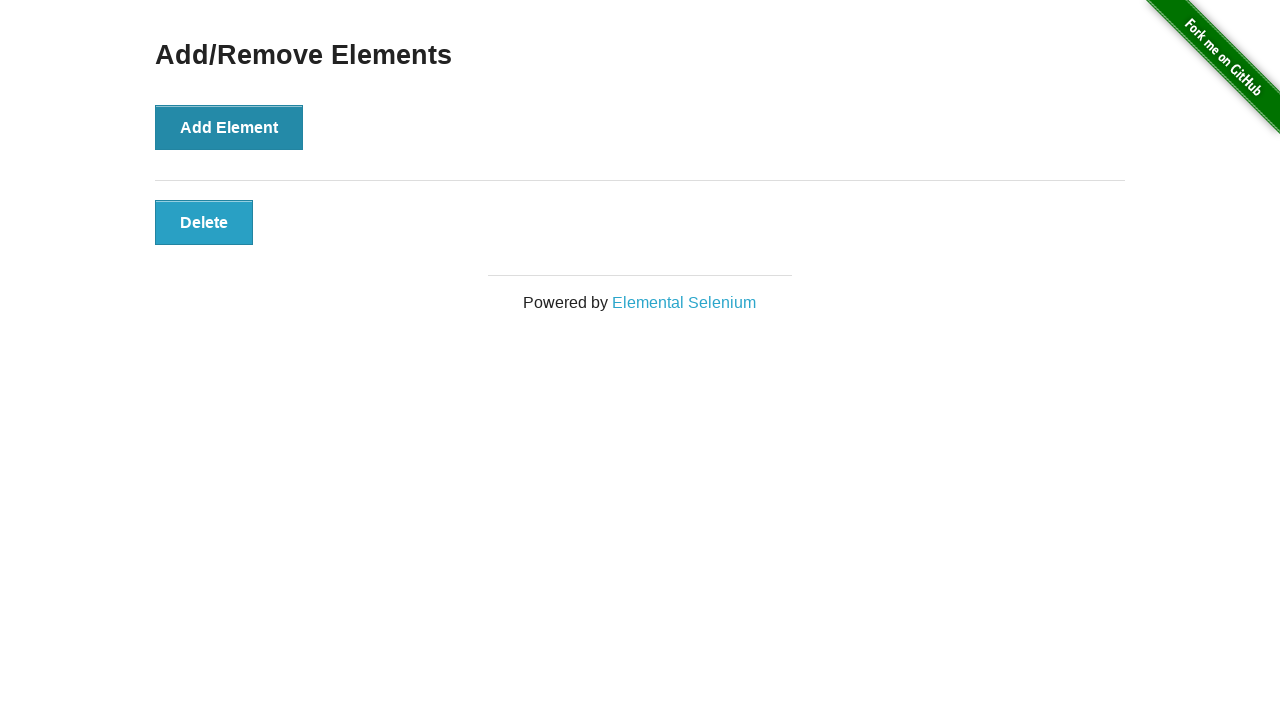

Verified that only 1 element remains after deletion
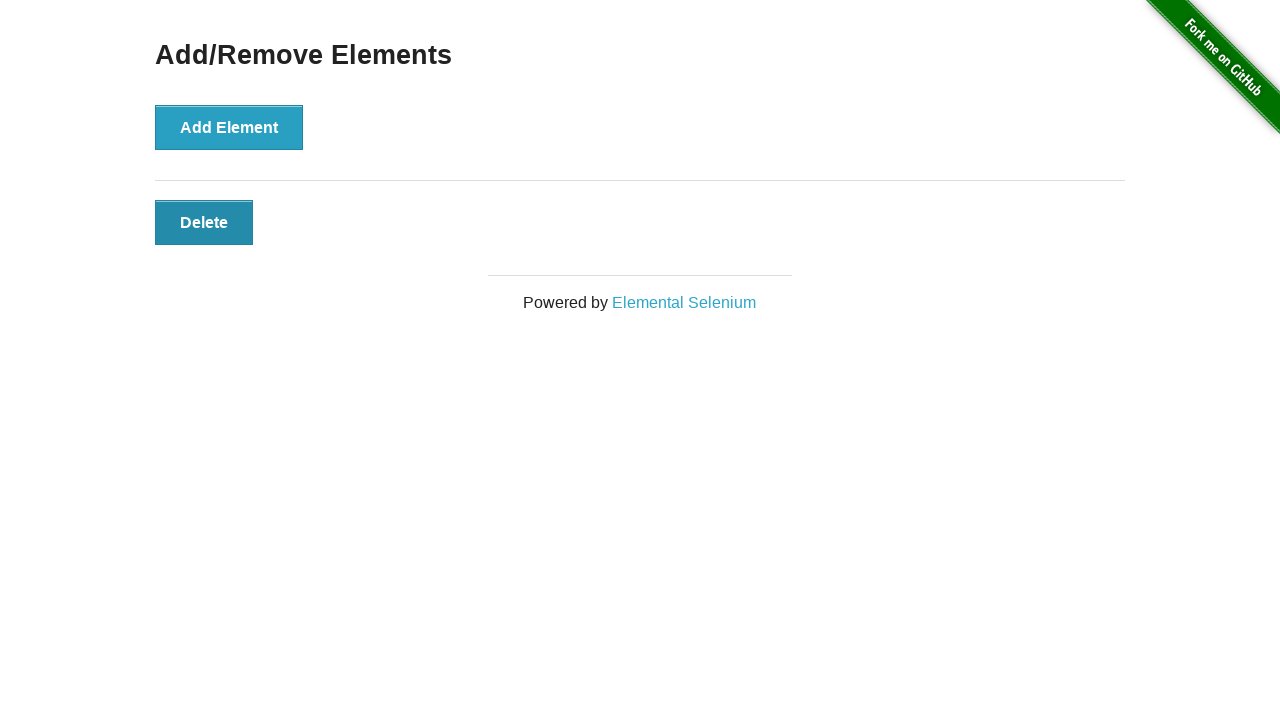

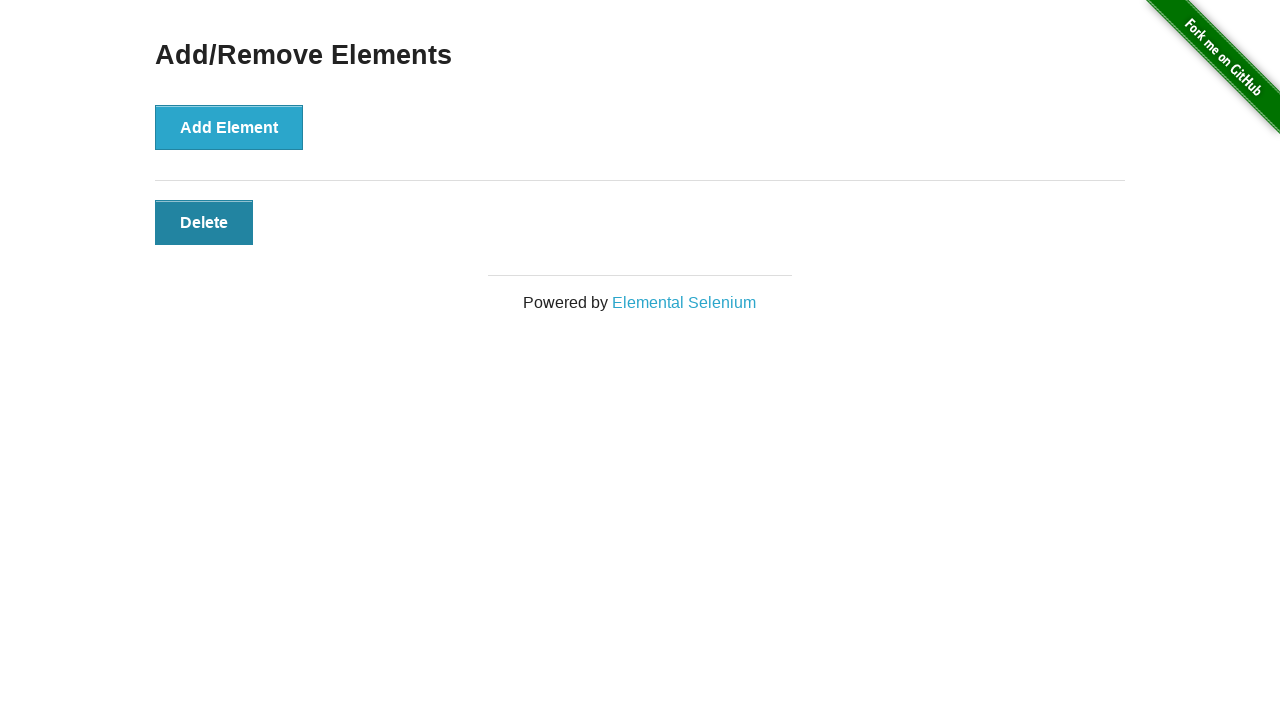